Tests jQuery UI datepicker functionality by opening the calendar, navigating to next month, and selecting a specific date

Starting URL: https://jqueryui.com/datepicker/

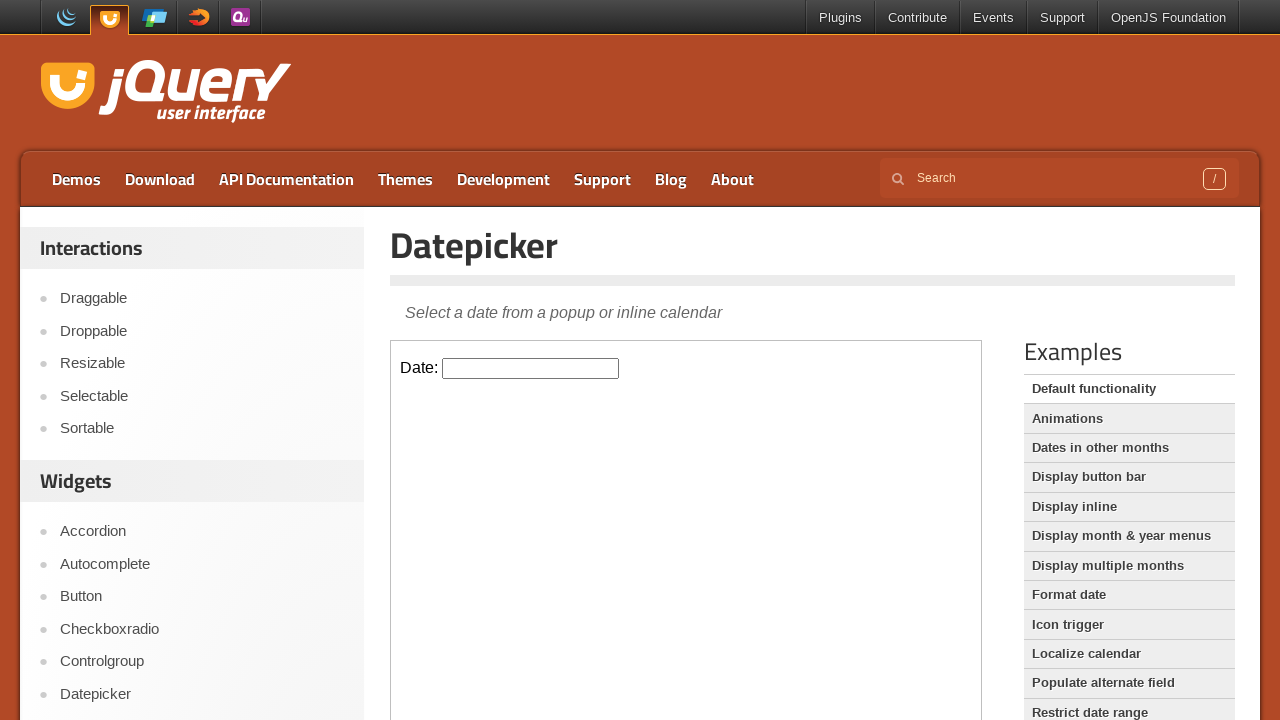

Located the iframe containing the datepicker demo
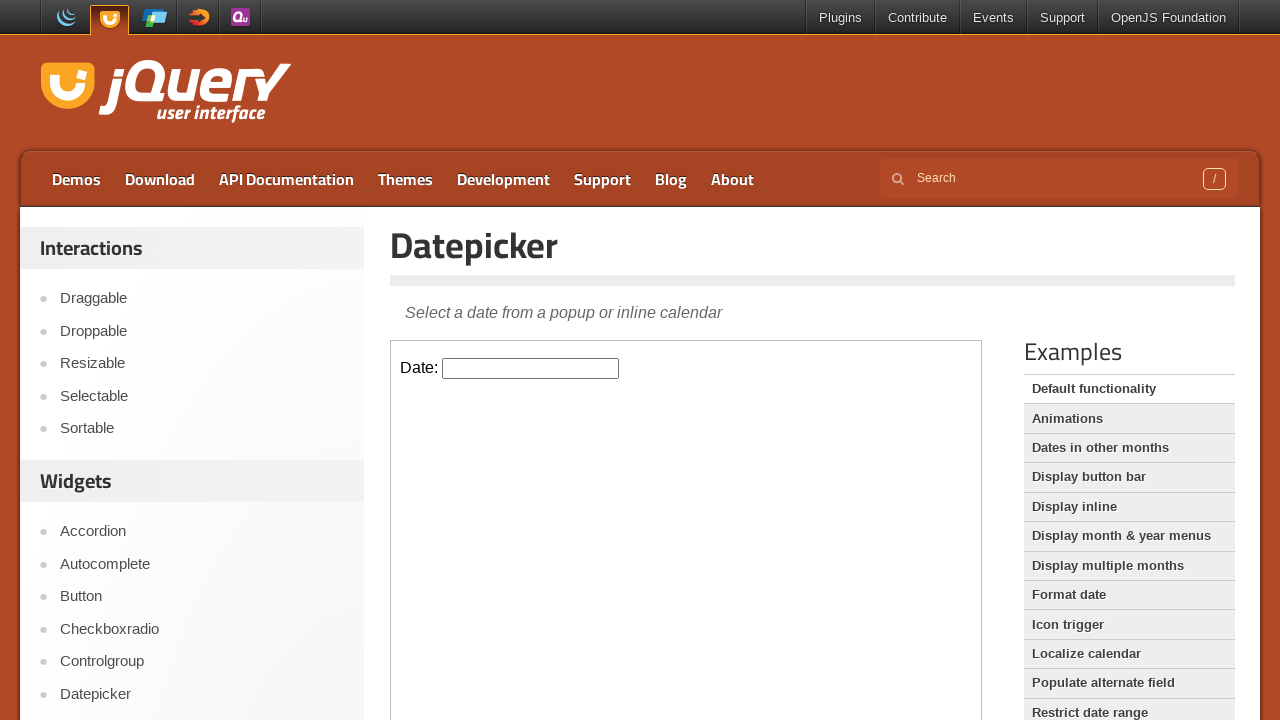

Clicked on the datepicker input field to open the calendar at (531, 368) on .demo-frame >> internal:control=enter-frame >> input.hasDatepicker
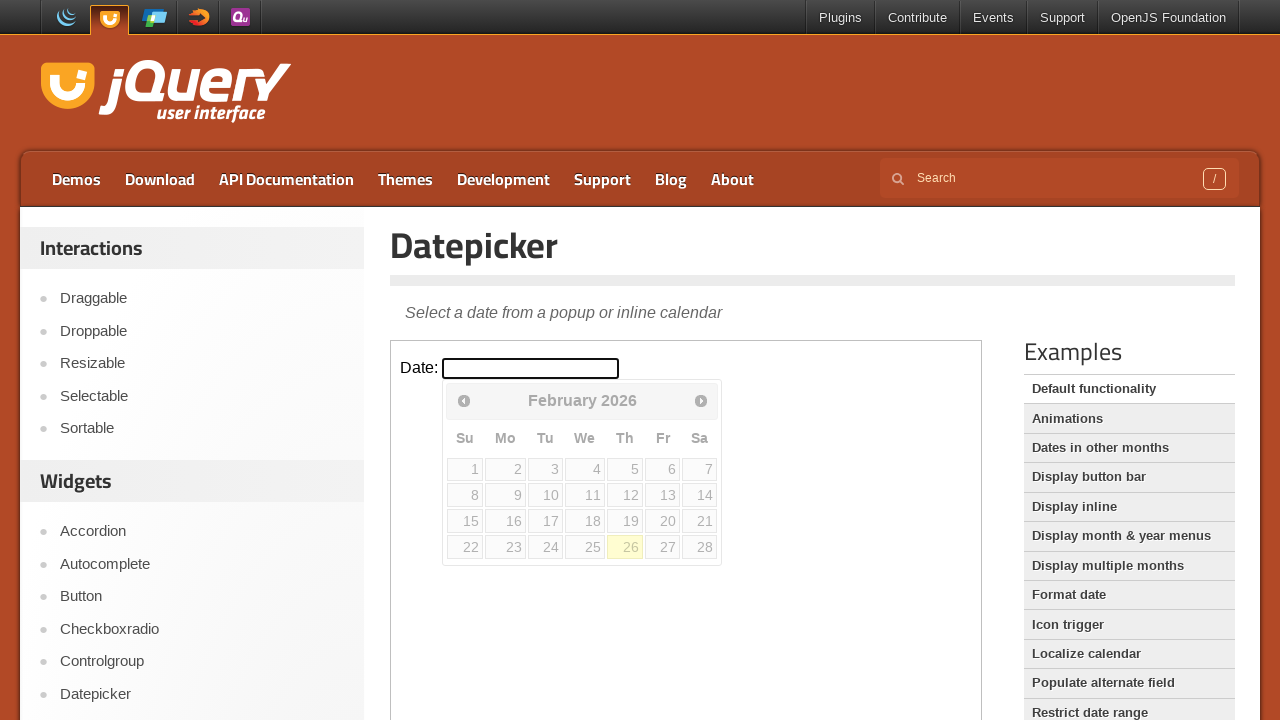

Clicked Next button to navigate to the next month at (701, 400) on .demo-frame >> internal:control=enter-frame >> span:text('Next')
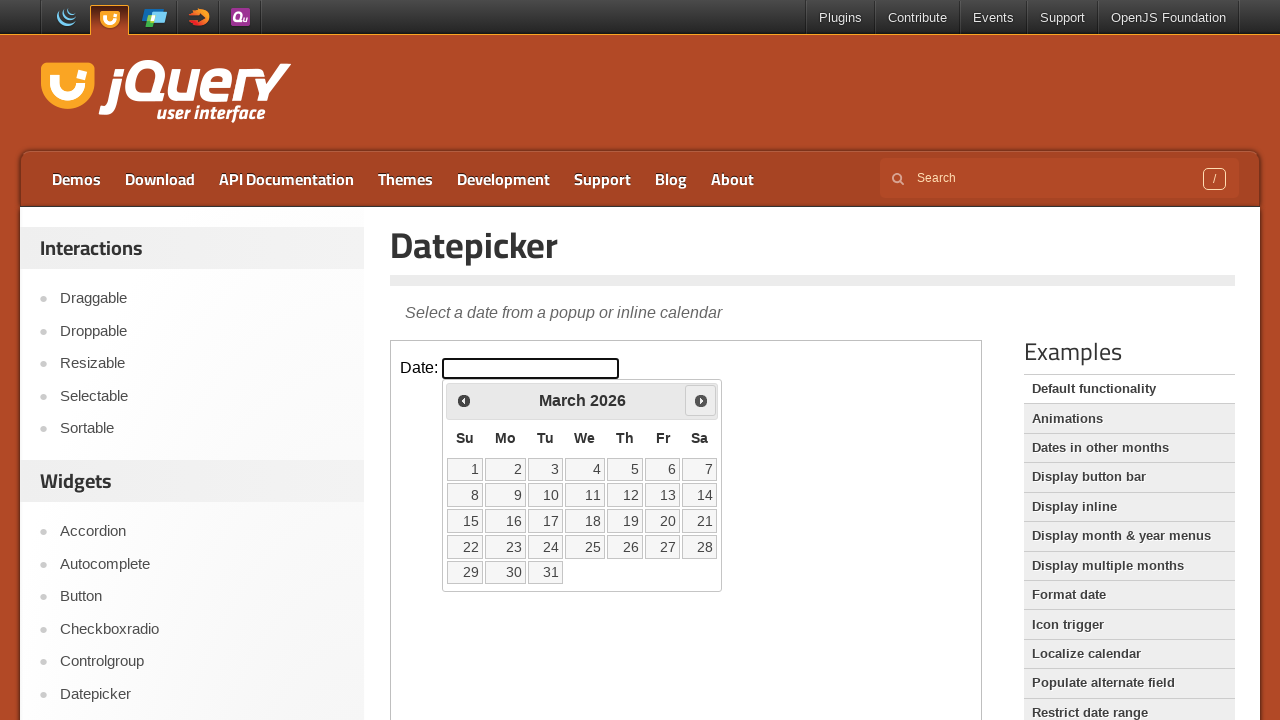

Selected date 22 from the calendar at (465, 547) on .demo-frame >> internal:control=enter-frame >> a:text('22')
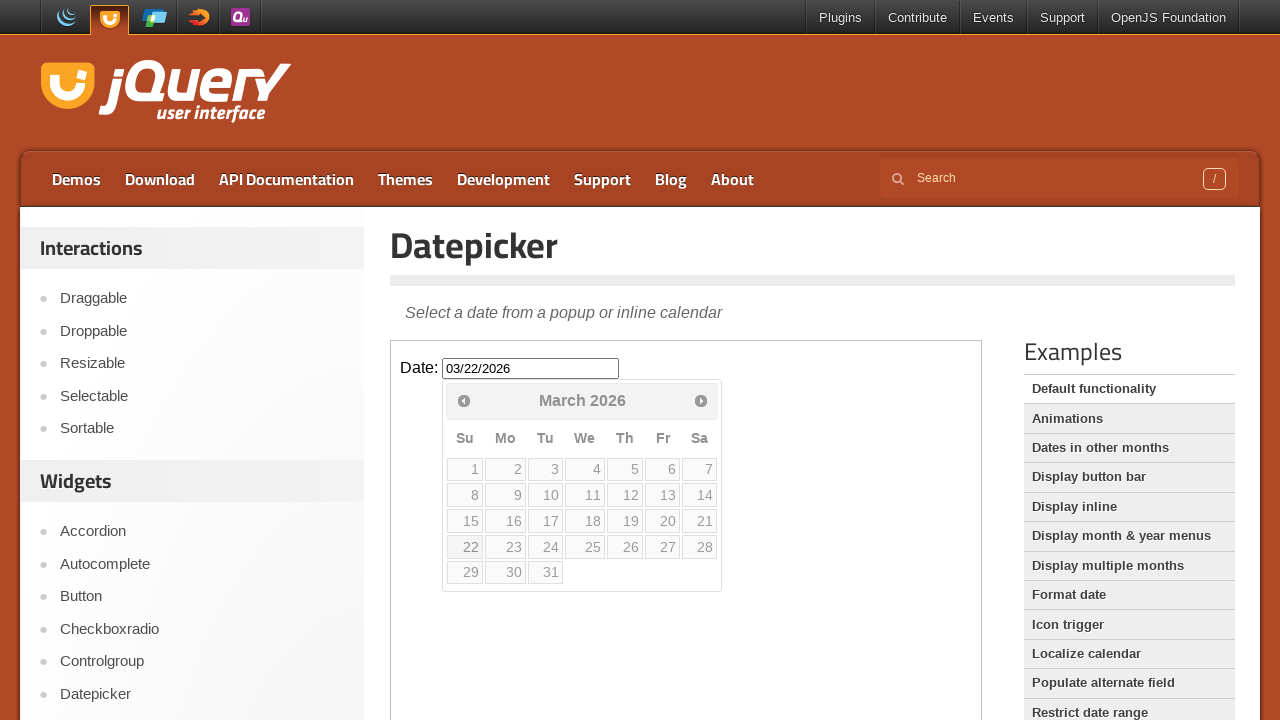

Retrieved selected date value: 03/22/2026
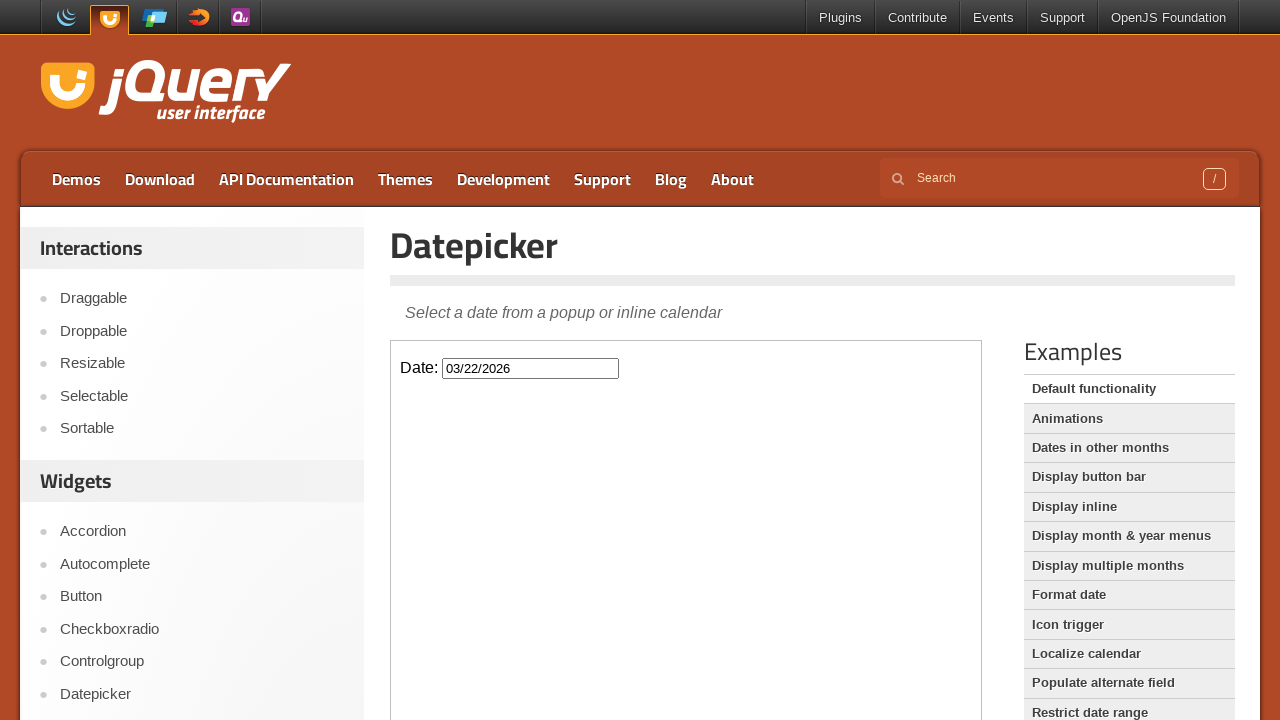

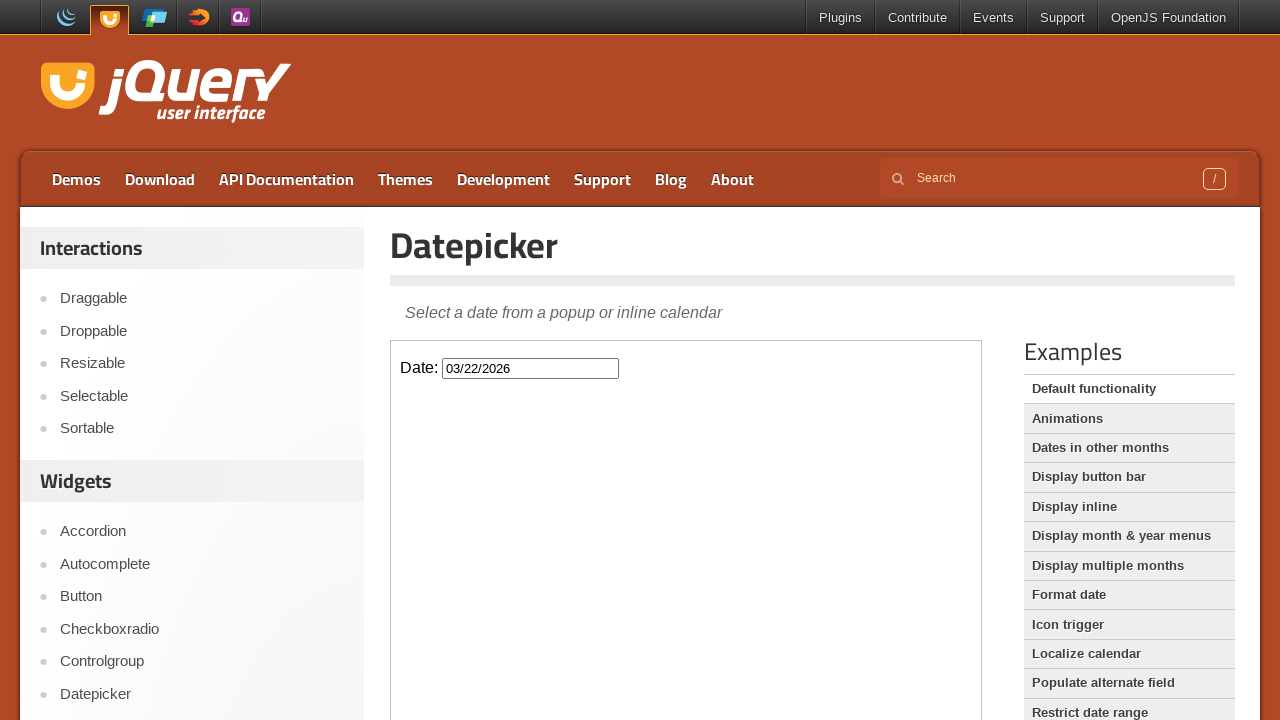